Tests the add/remove elements functionality by clicking the Add Element button twice to create two Delete buttons, then clicking one Delete button and verifying only one remains.

Starting URL: https://the-internet.herokuapp.com/add_remove_elements/

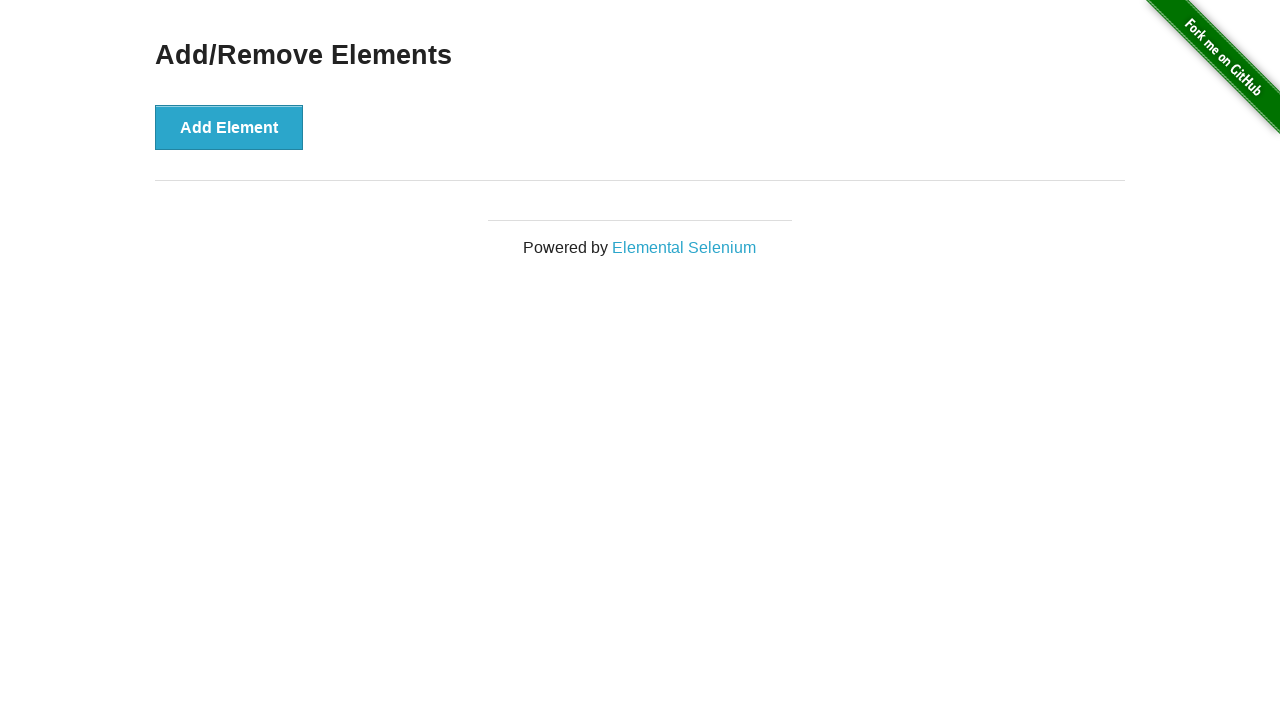

Clicked Add Element button (first time) at (229, 127) on xpath=//button[text()='Add Element']
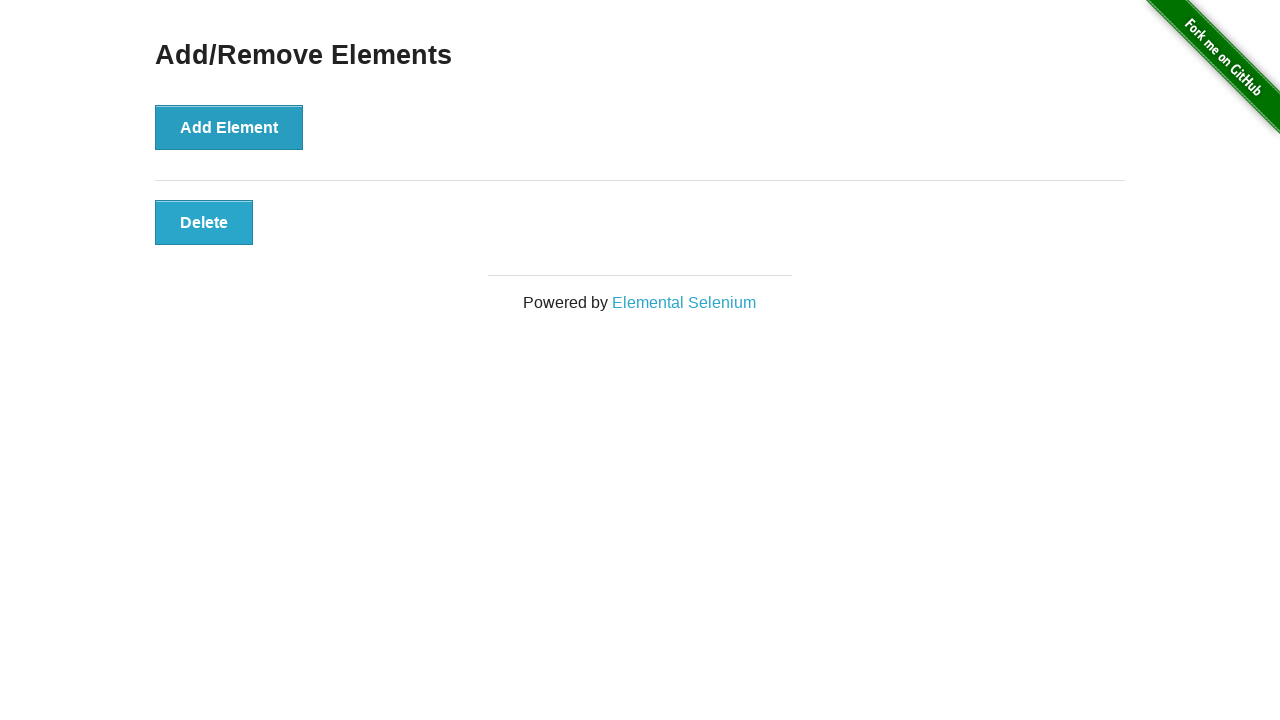

Clicked Add Element button (second time) at (229, 127) on xpath=//button[text()='Add Element']
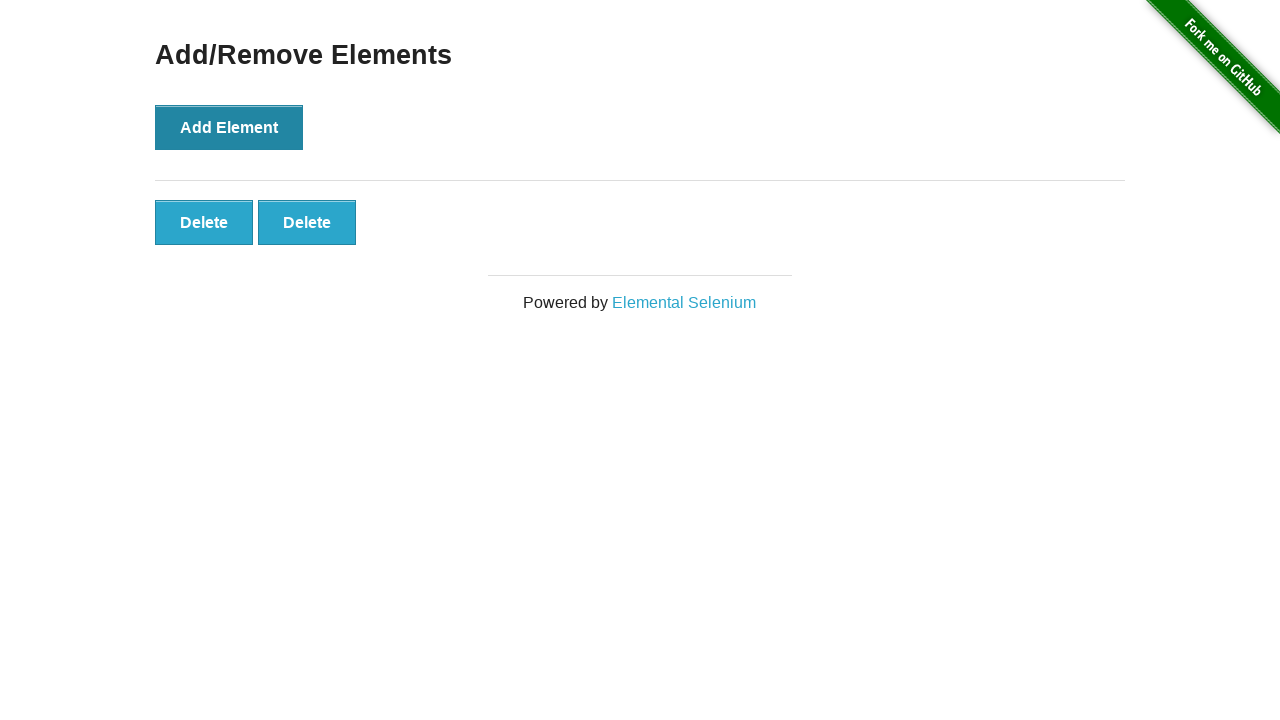

Located all Delete buttons
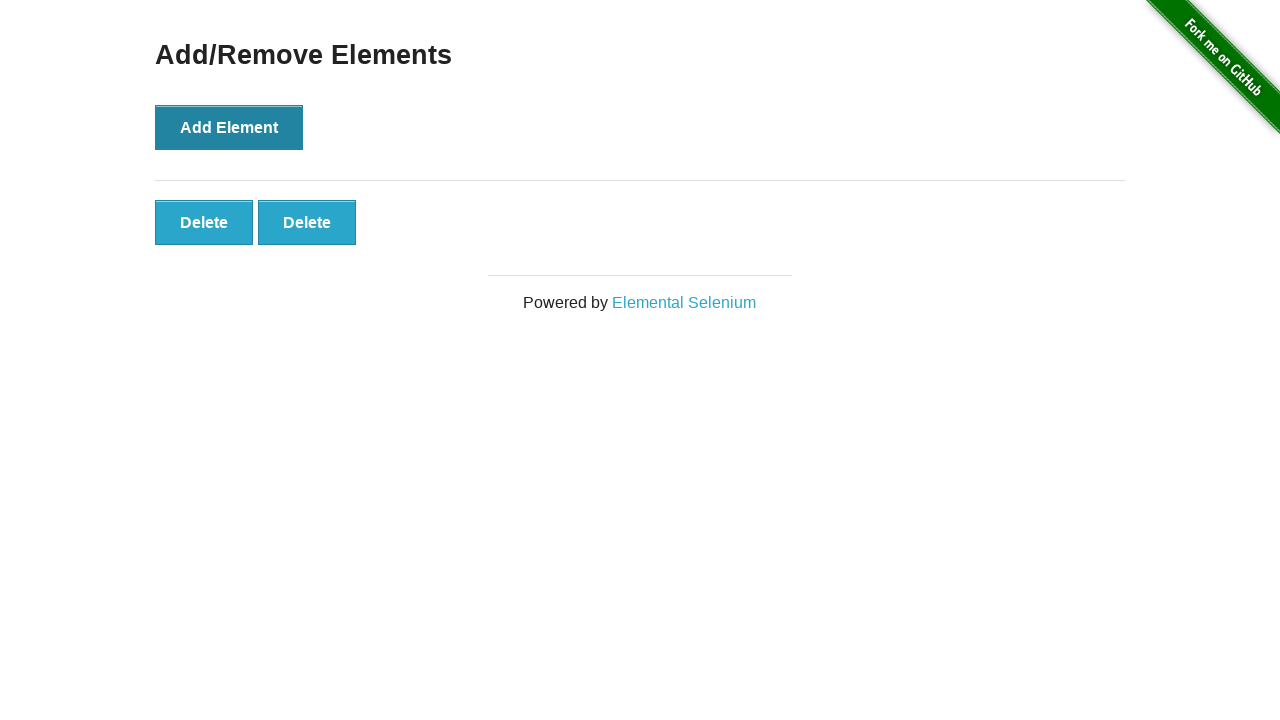

Verified two Delete buttons exist
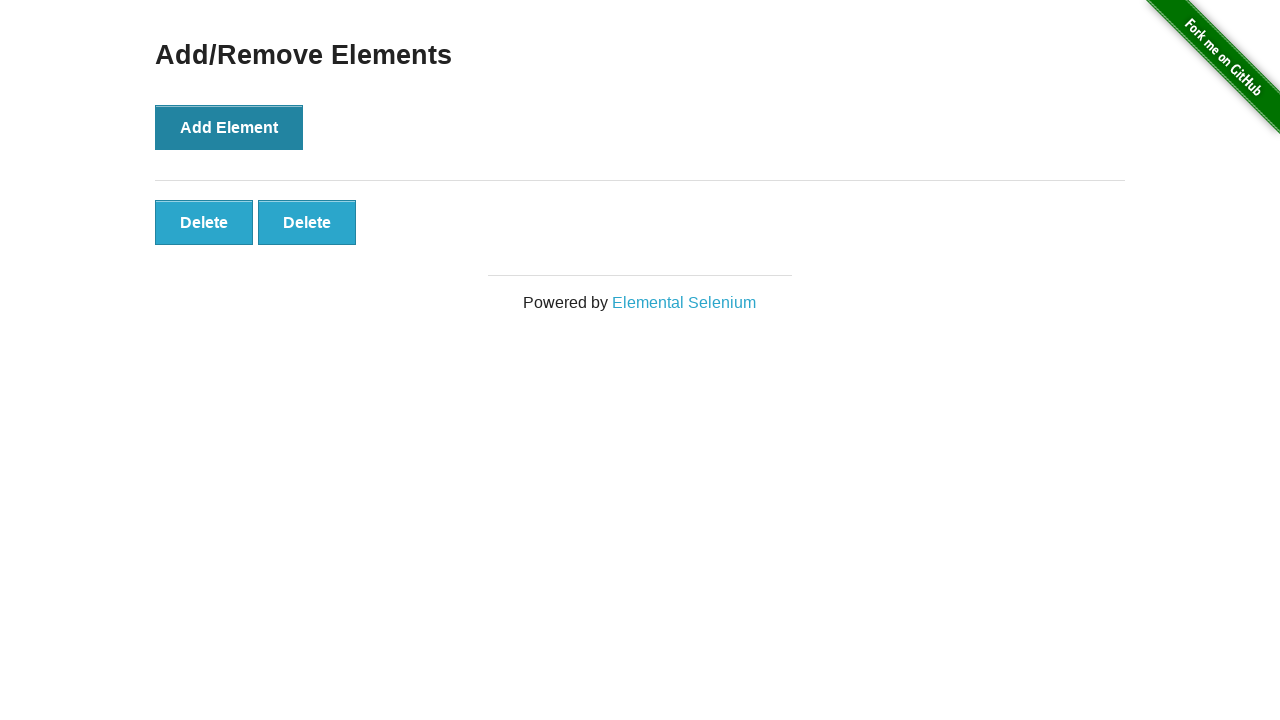

Clicked the second Delete button at (307, 222) on xpath=//button[text()='Delete'] >> nth=1
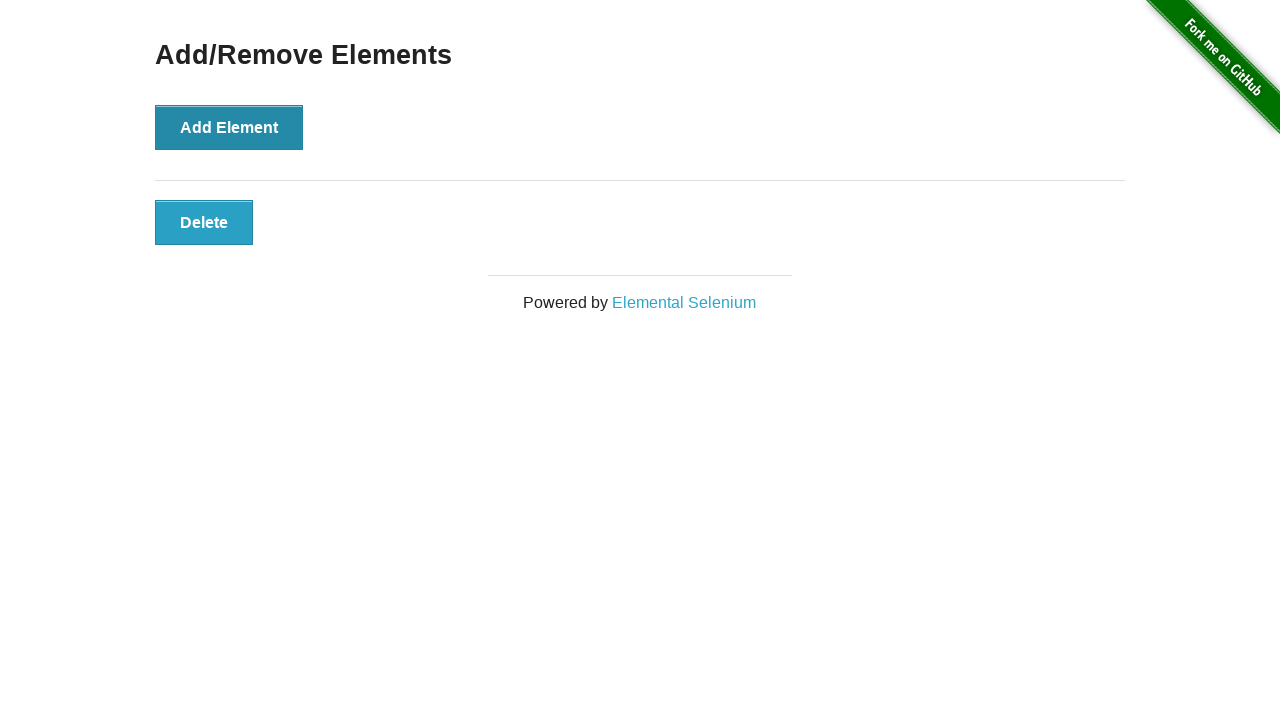

Located remaining Delete buttons
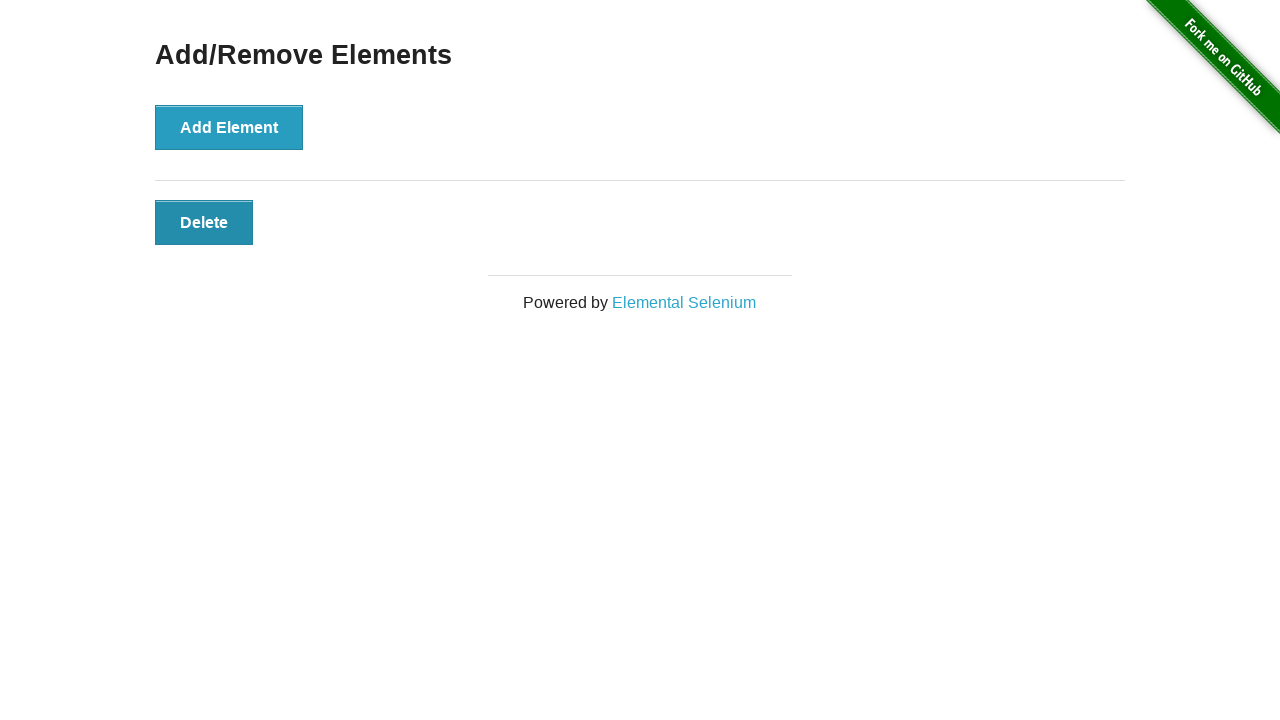

Verified only one Delete button remains
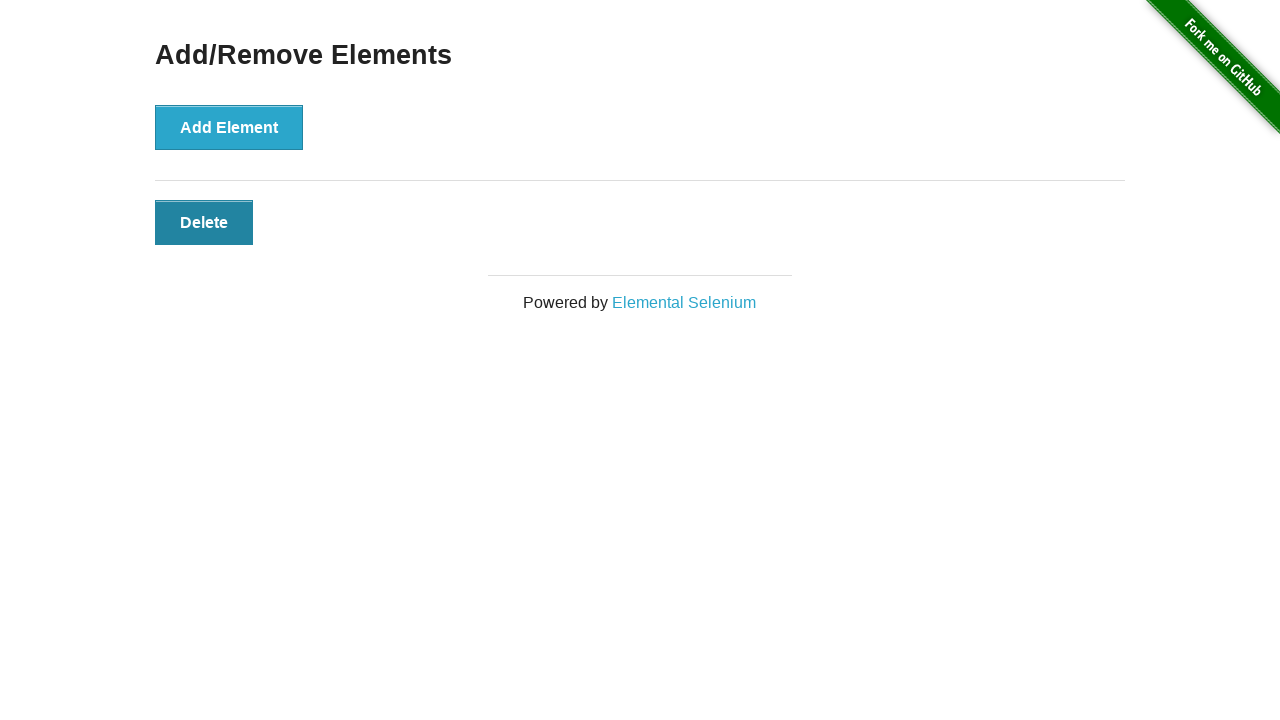

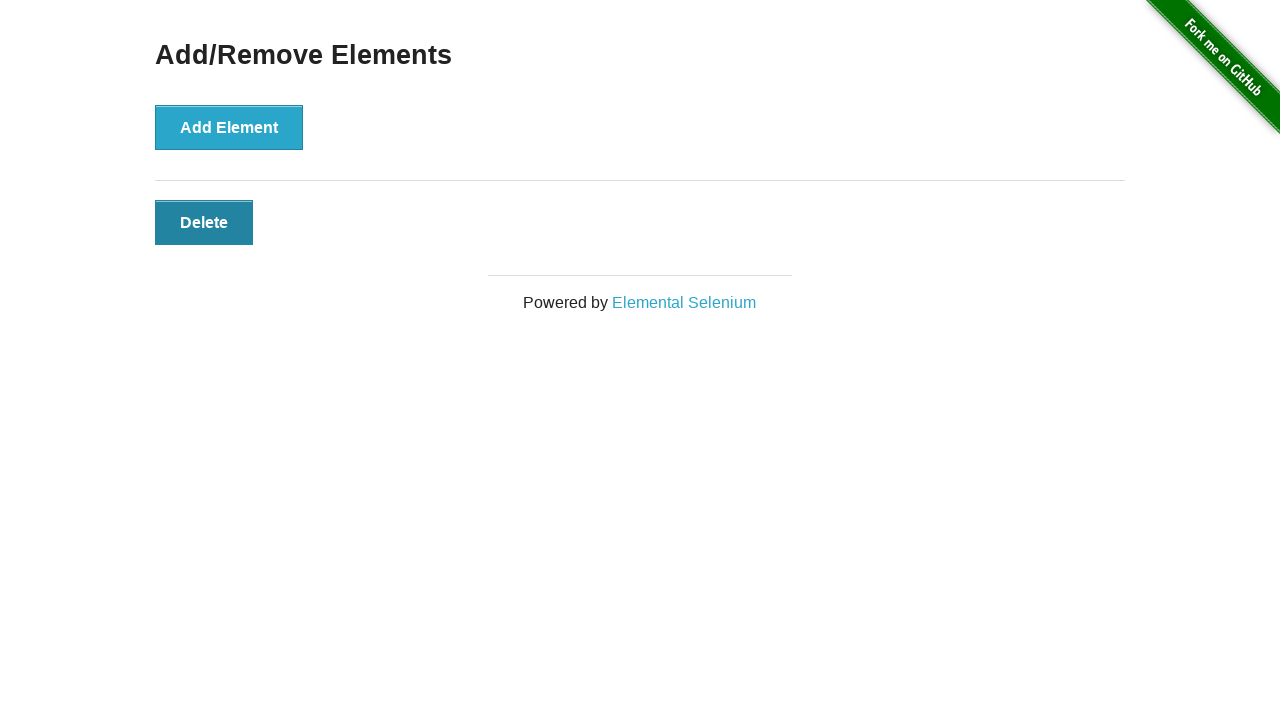